Tests that Clear completed button is hidden when there are no completed items

Starting URL: https://demo.playwright.dev/todomvc

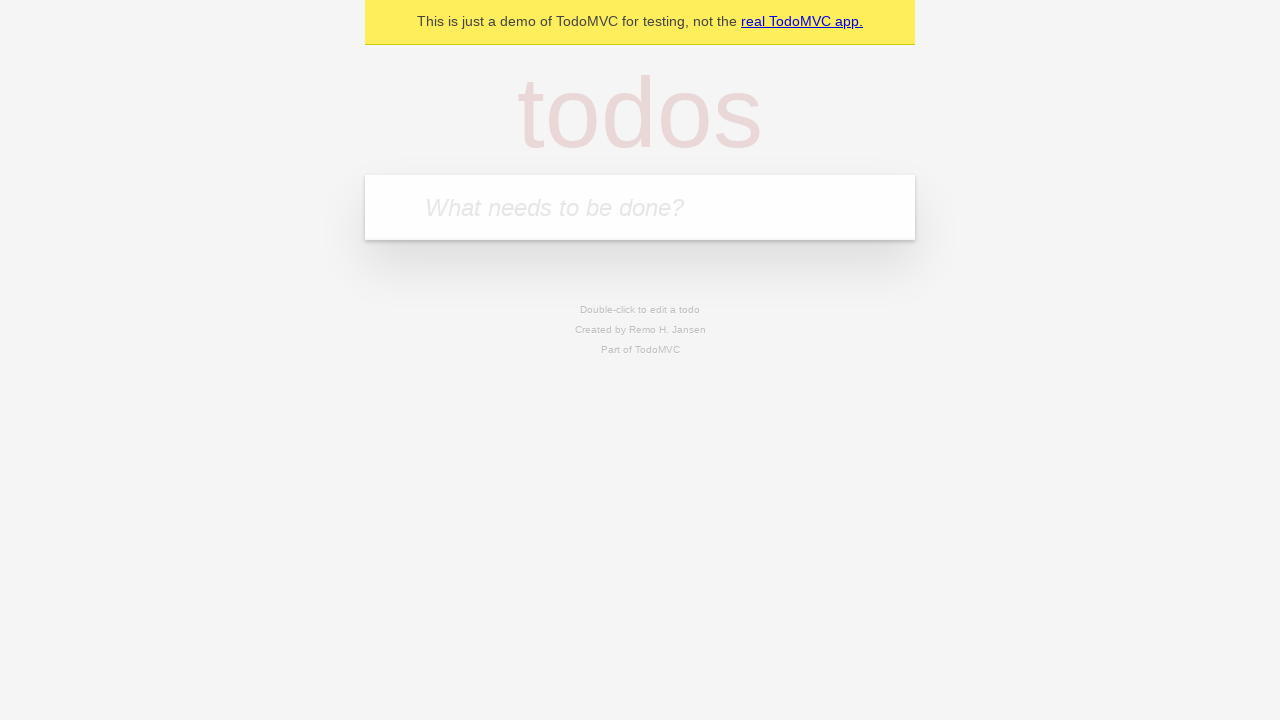

Filled todo input with 'buy some cheese' on internal:attr=[placeholder="What needs to be done?"i]
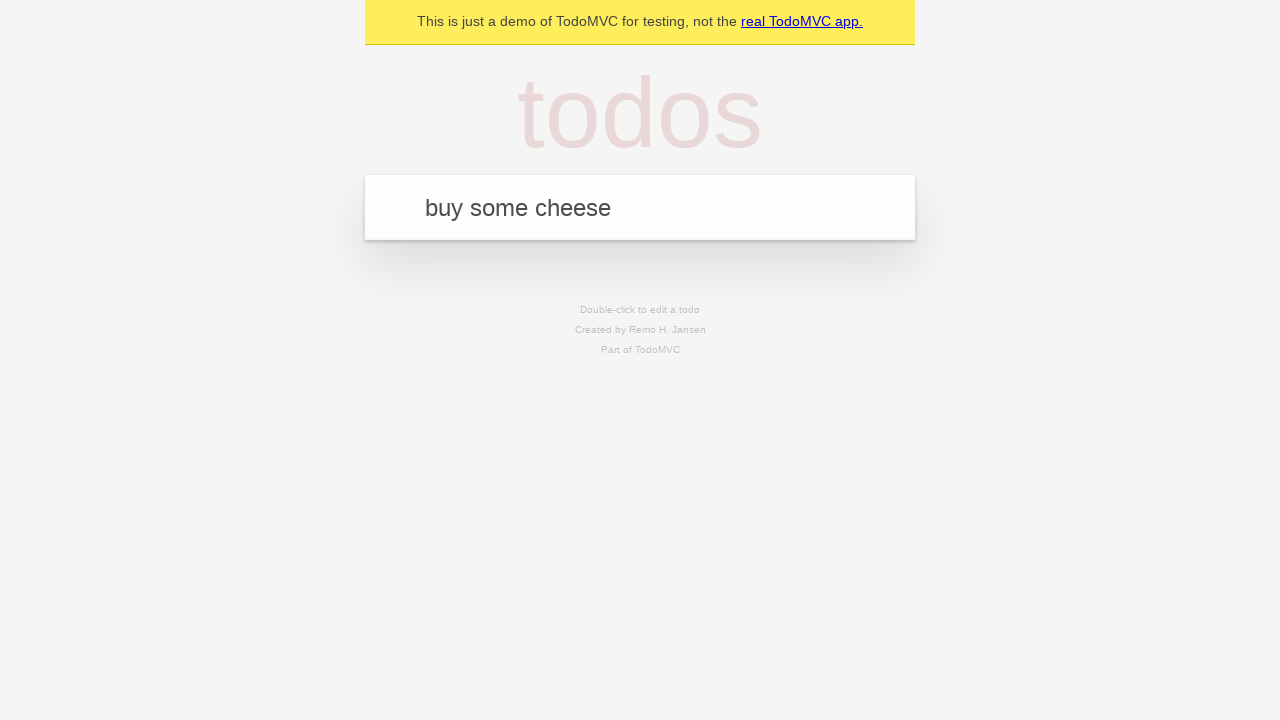

Pressed Enter to create todo 'buy some cheese' on internal:attr=[placeholder="What needs to be done?"i]
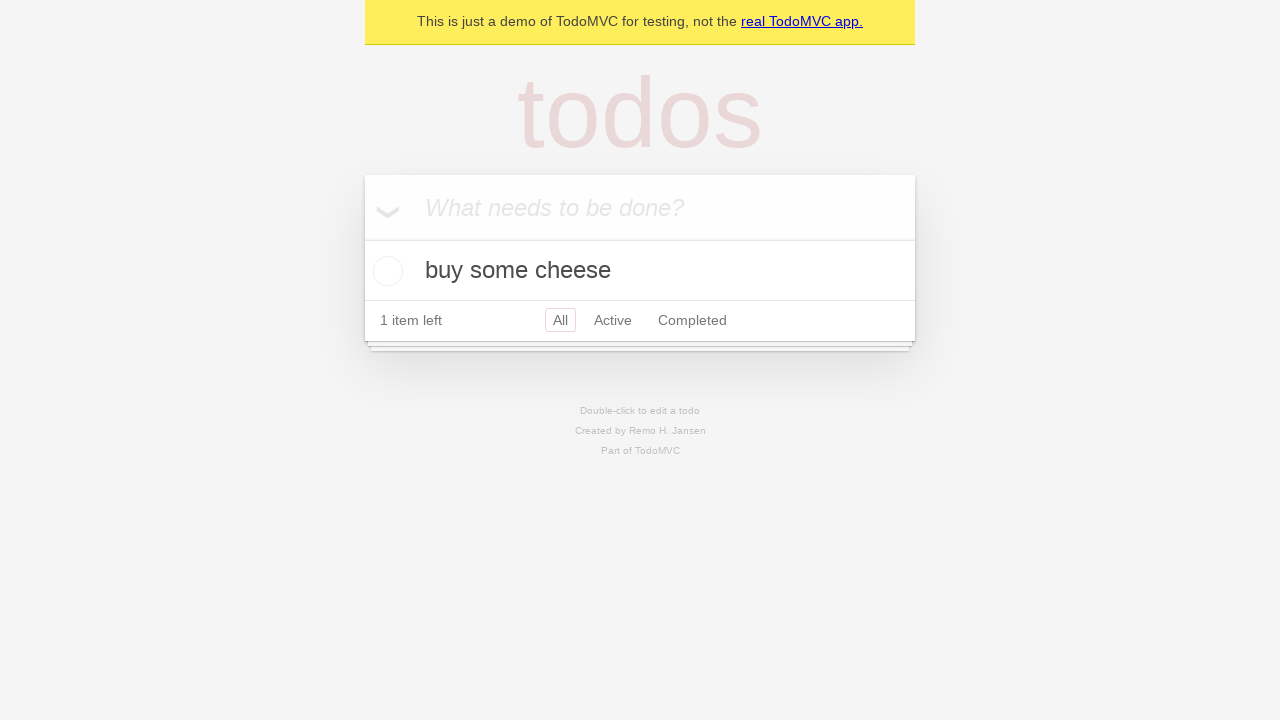

Filled todo input with 'feed the cat' on internal:attr=[placeholder="What needs to be done?"i]
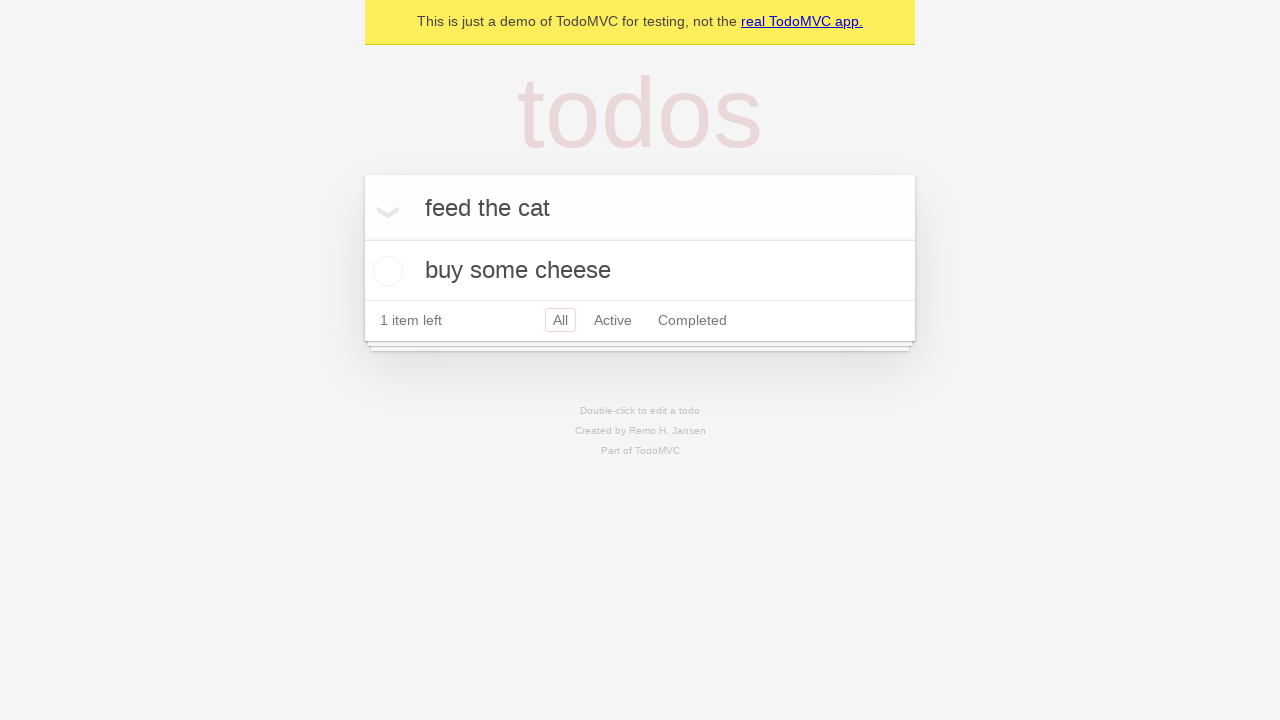

Pressed Enter to create todo 'feed the cat' on internal:attr=[placeholder="What needs to be done?"i]
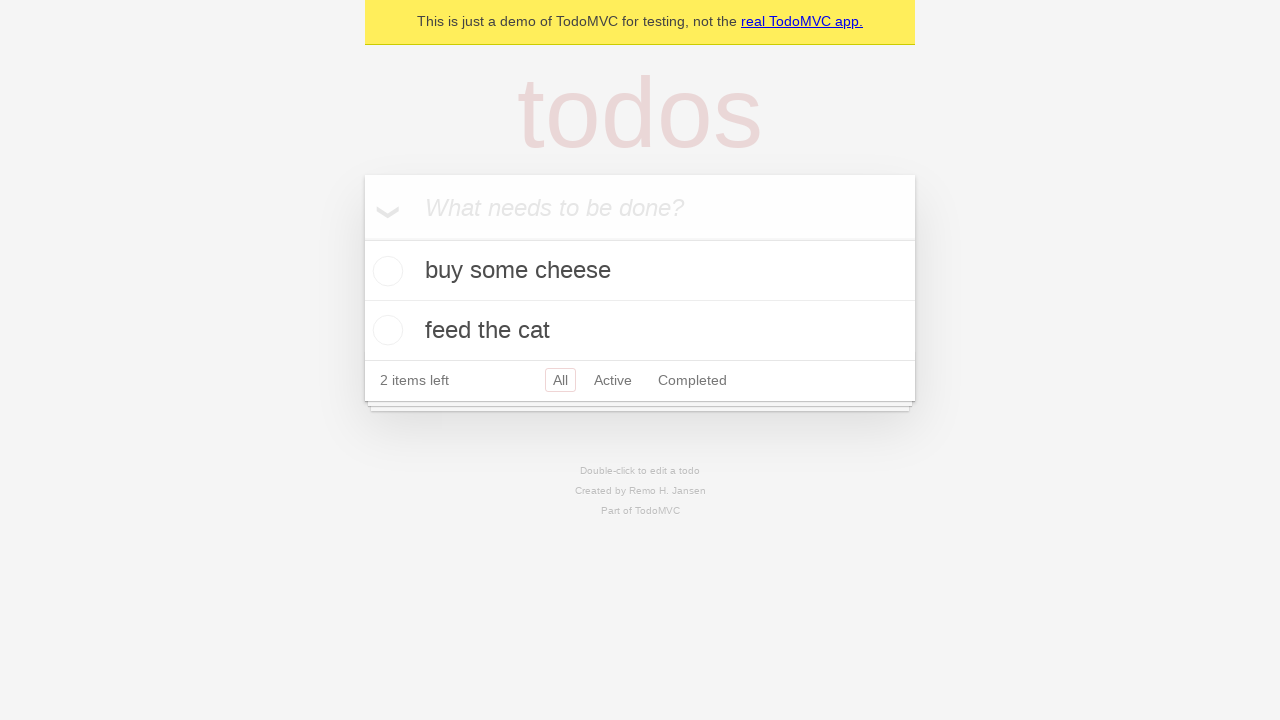

Filled todo input with 'book a doctors appointment' on internal:attr=[placeholder="What needs to be done?"i]
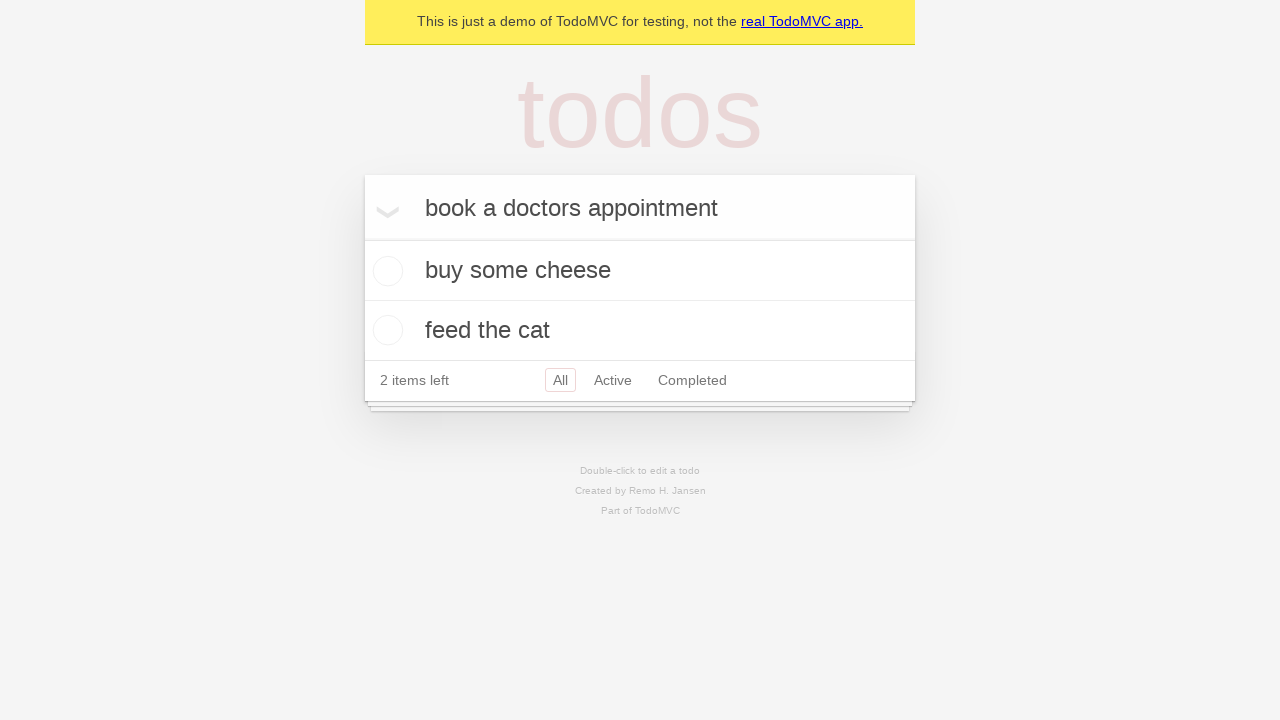

Pressed Enter to create todo 'book a doctors appointment' on internal:attr=[placeholder="What needs to be done?"i]
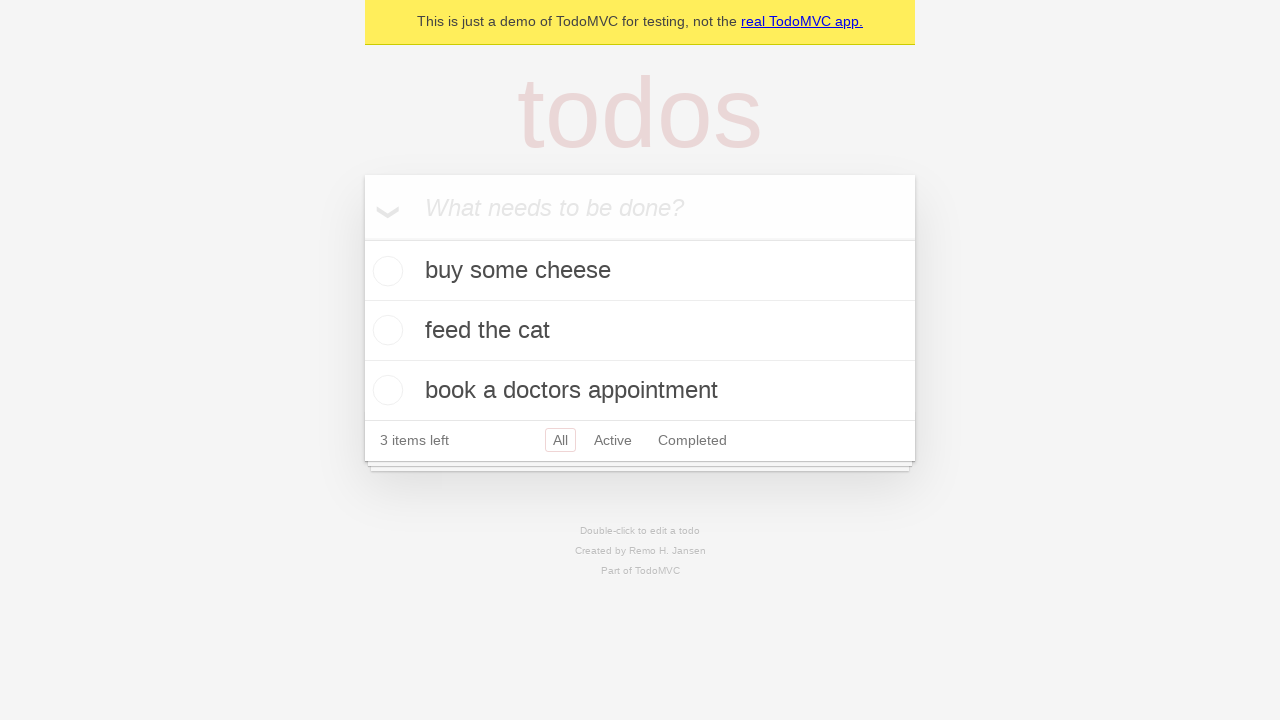

Checked the first todo item at (385, 271) on .todo-list li .toggle >> nth=0
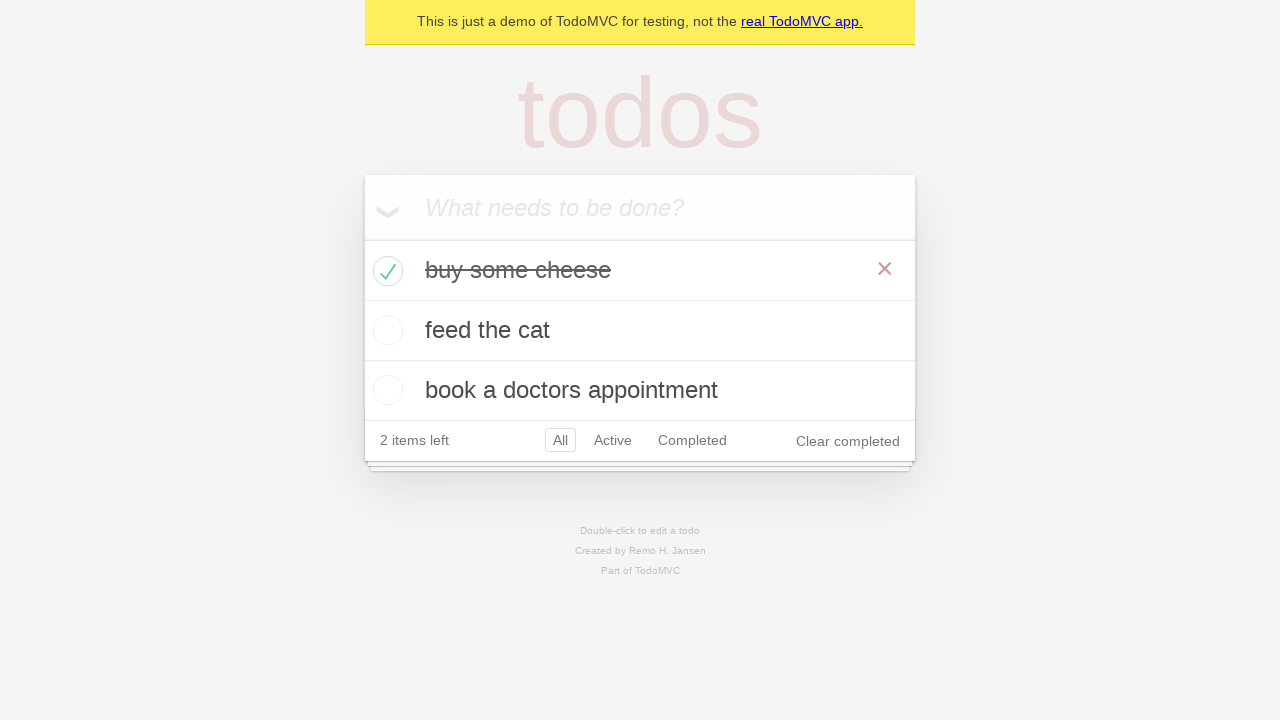

Clicked Clear completed button to remove completed todo at (848, 441) on internal:role=button[name="Clear completed"i]
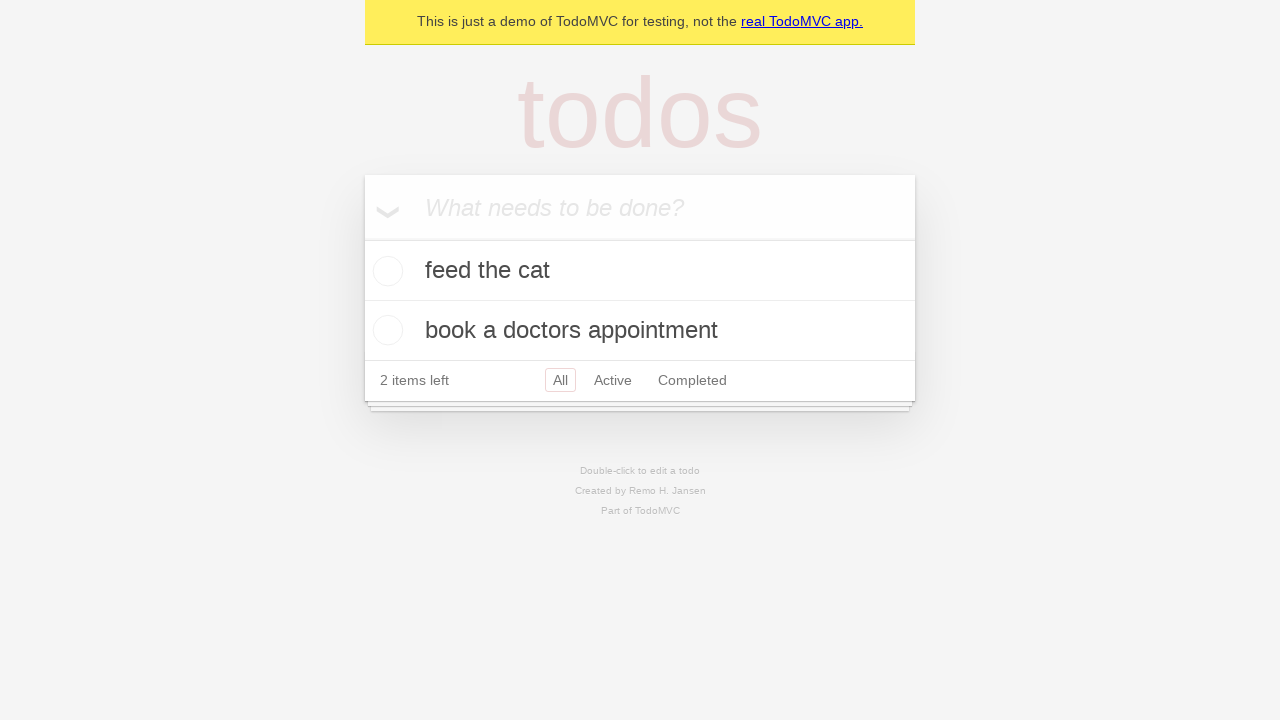

Waited 500ms for UI to update
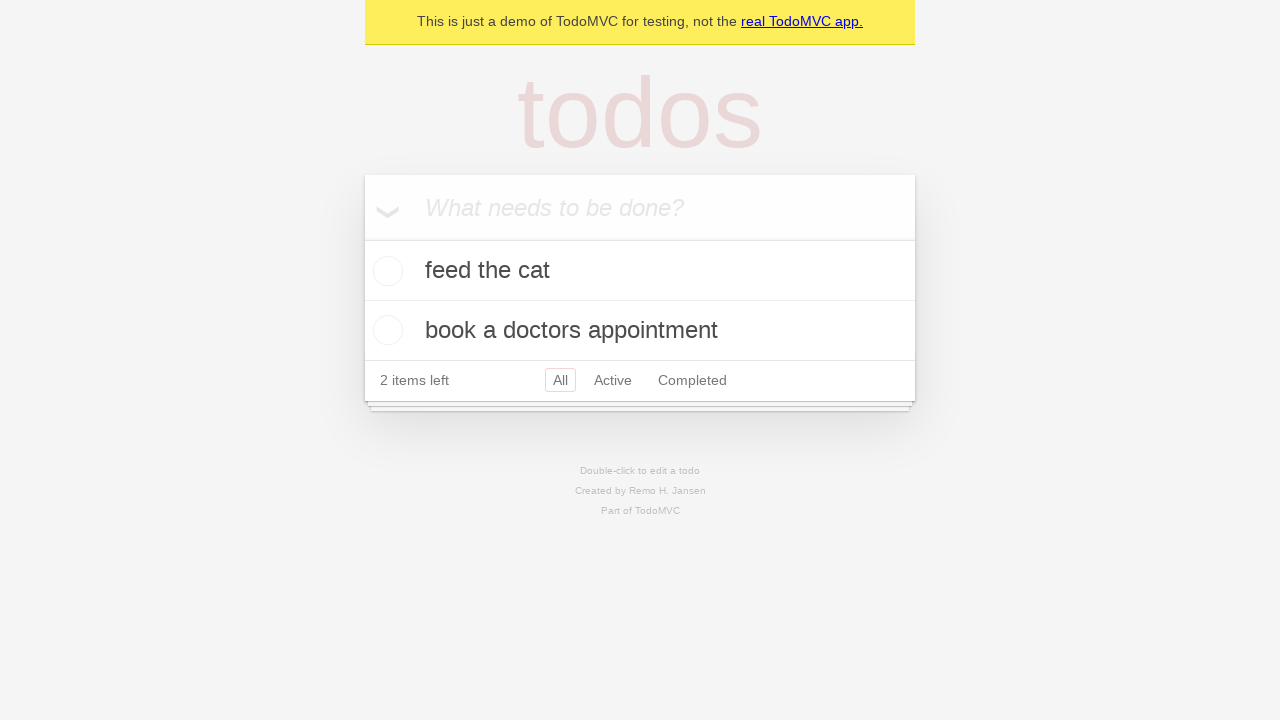

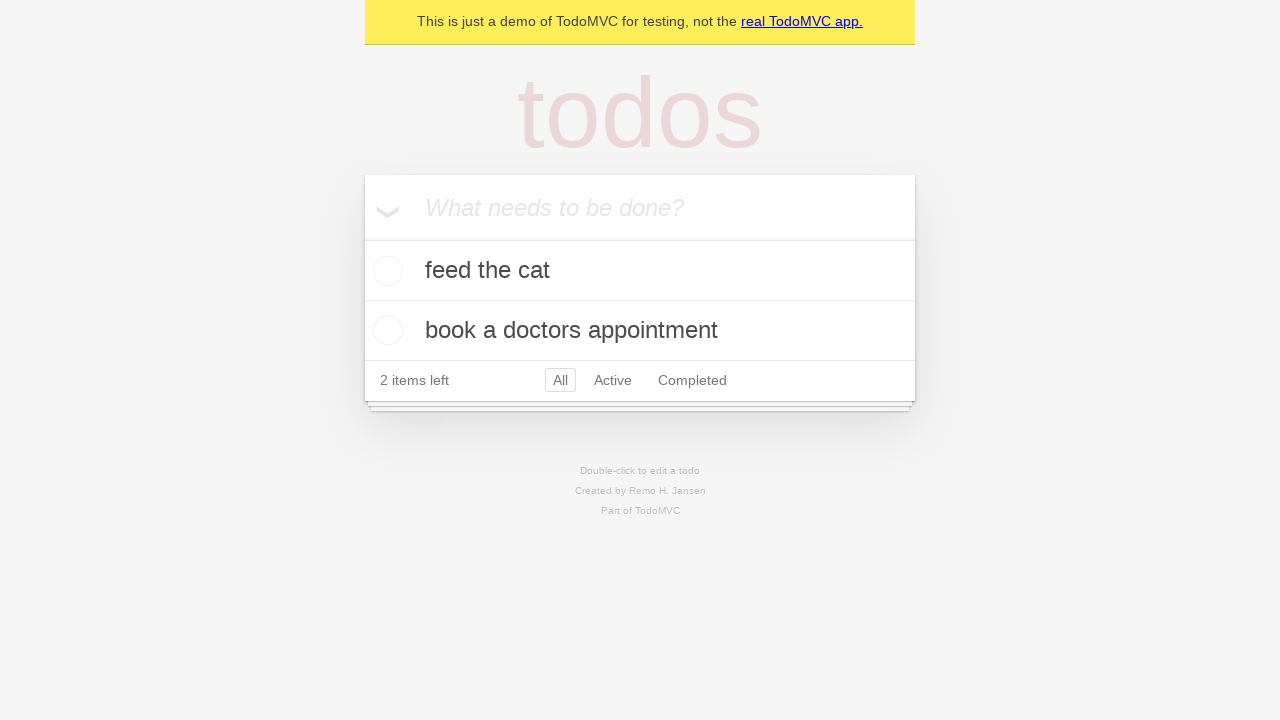